Tests drag-and-drop functionality on jQuery UI demo by dragging an element from the draggable div to the droppable target area within an iframe

Starting URL: https://jqueryui.com/droppable/

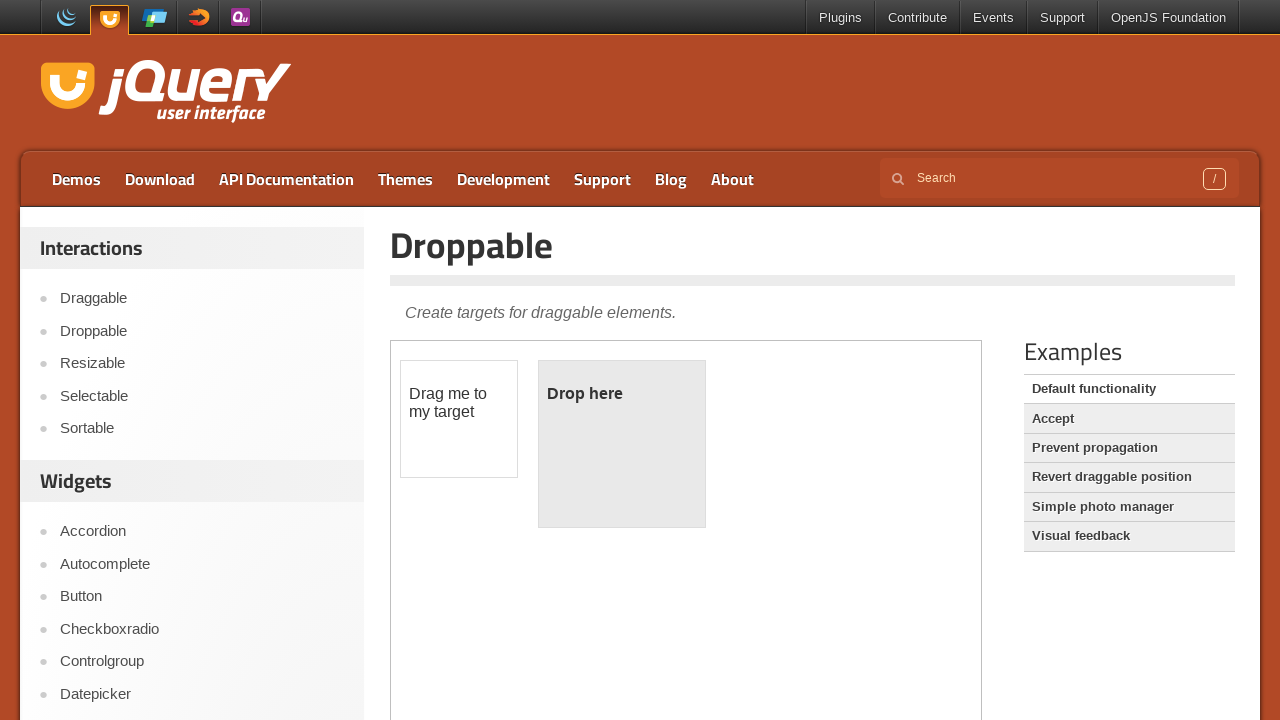

Selected the demo iframe
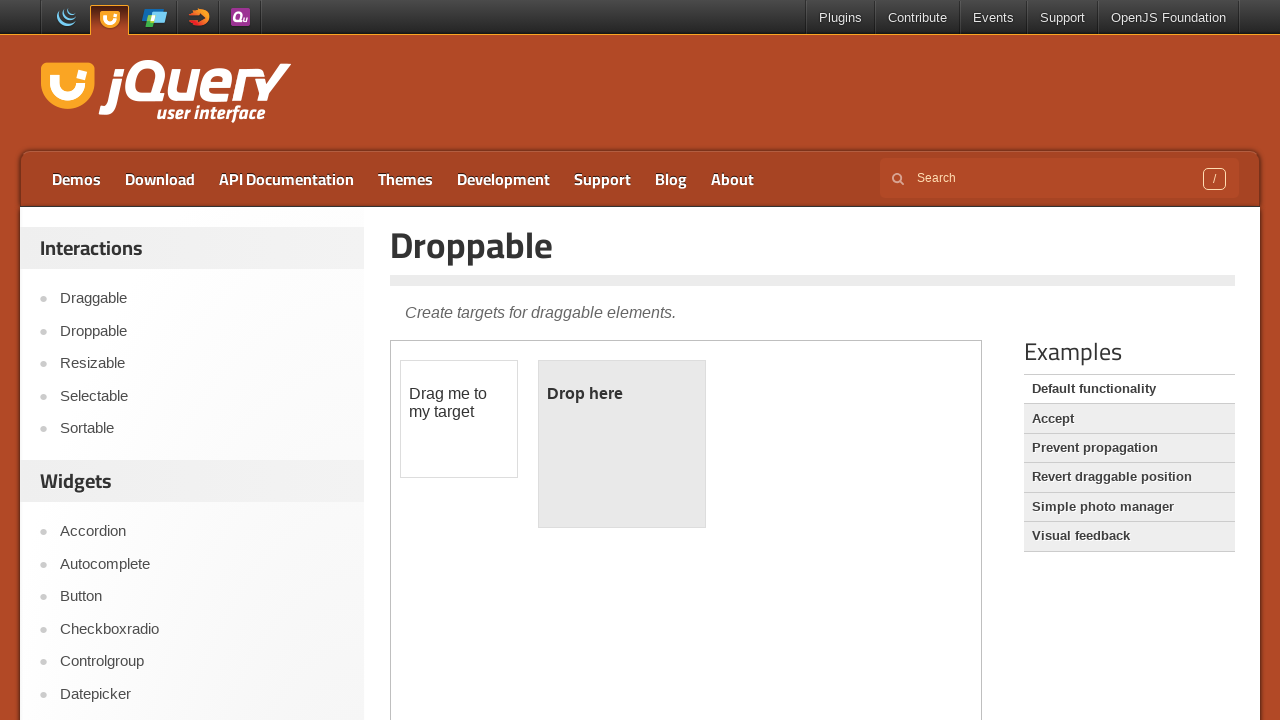

Located the draggable element
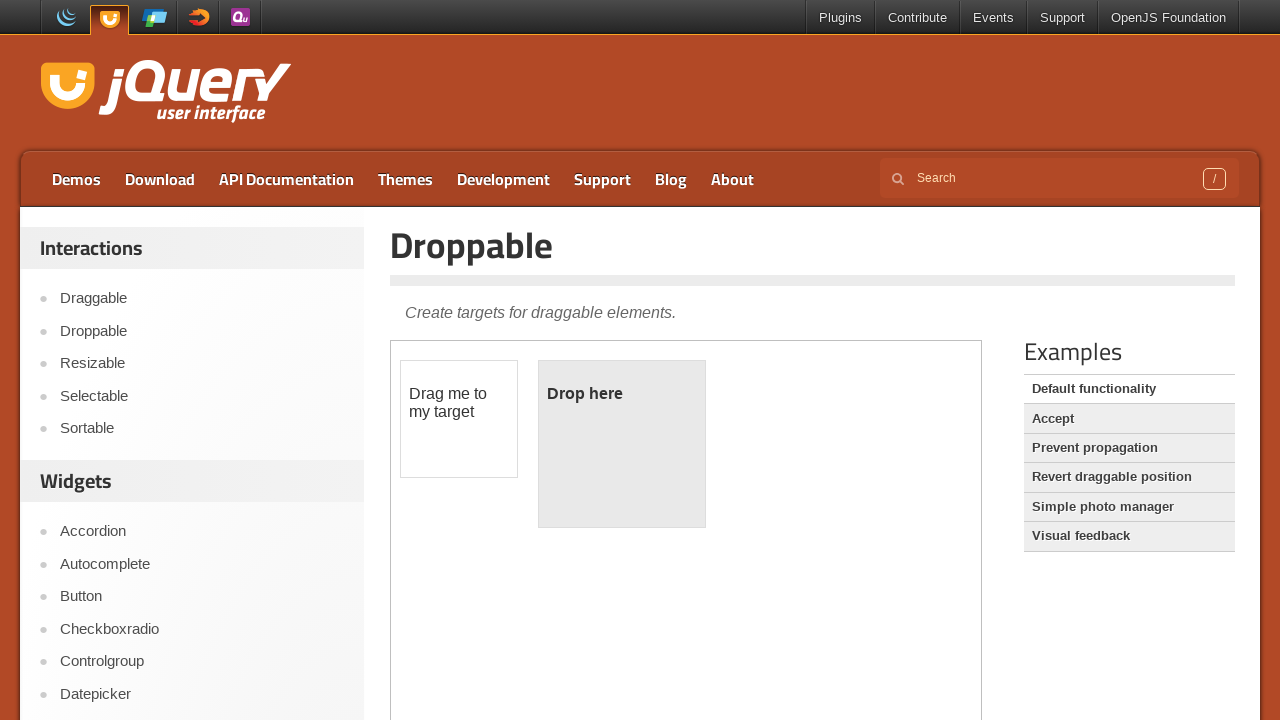

Located the droppable target area
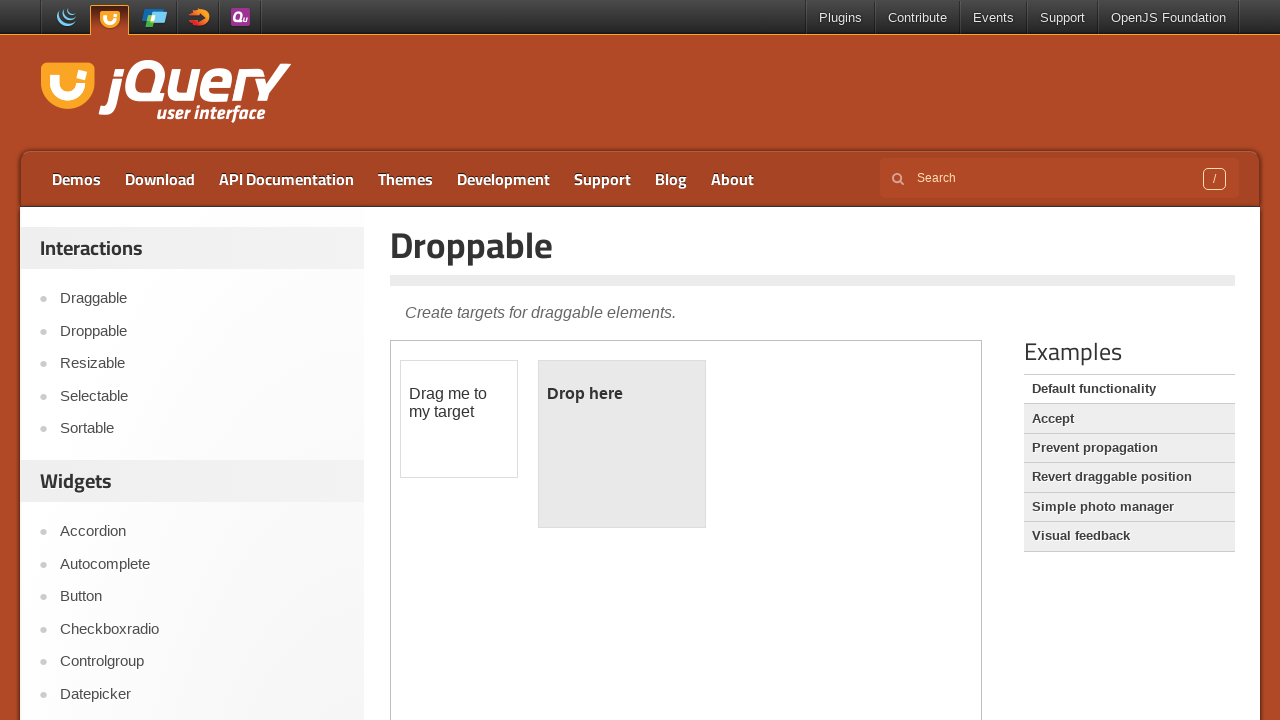

Dragged element from draggable div to droppable target at (622, 444)
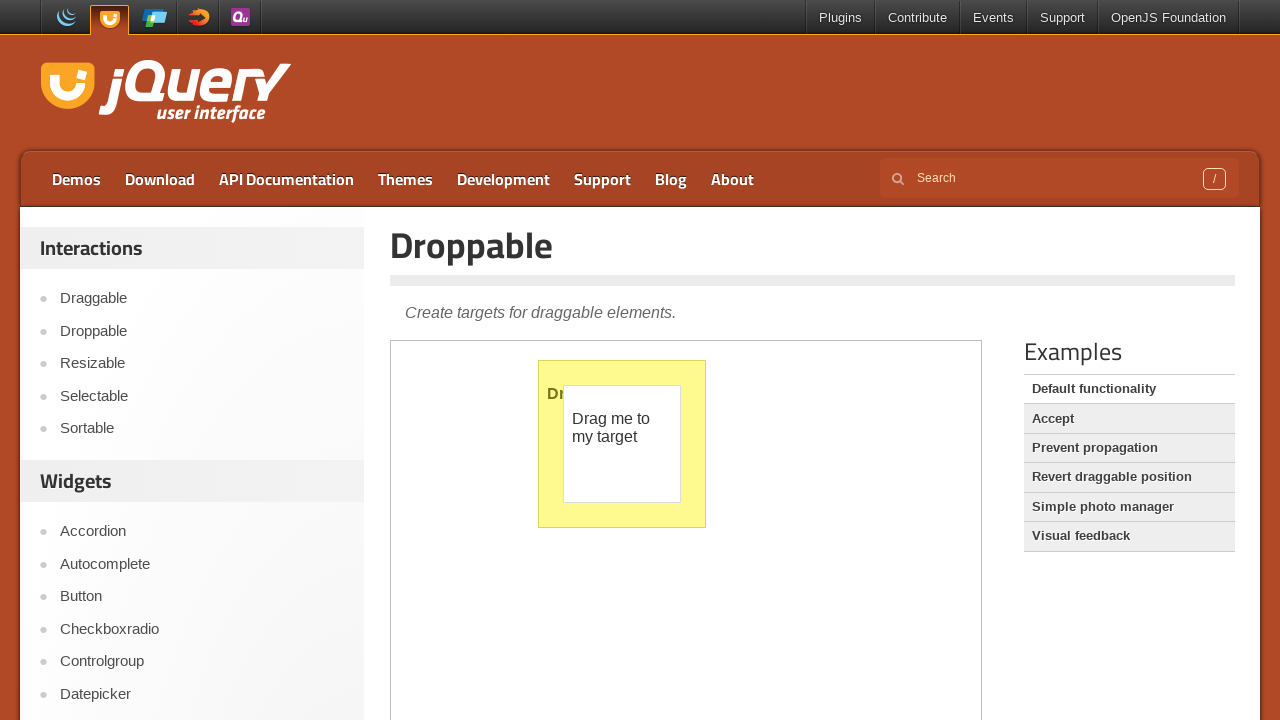

Verified drop was successful - droppable text changed to 'Dropped!'
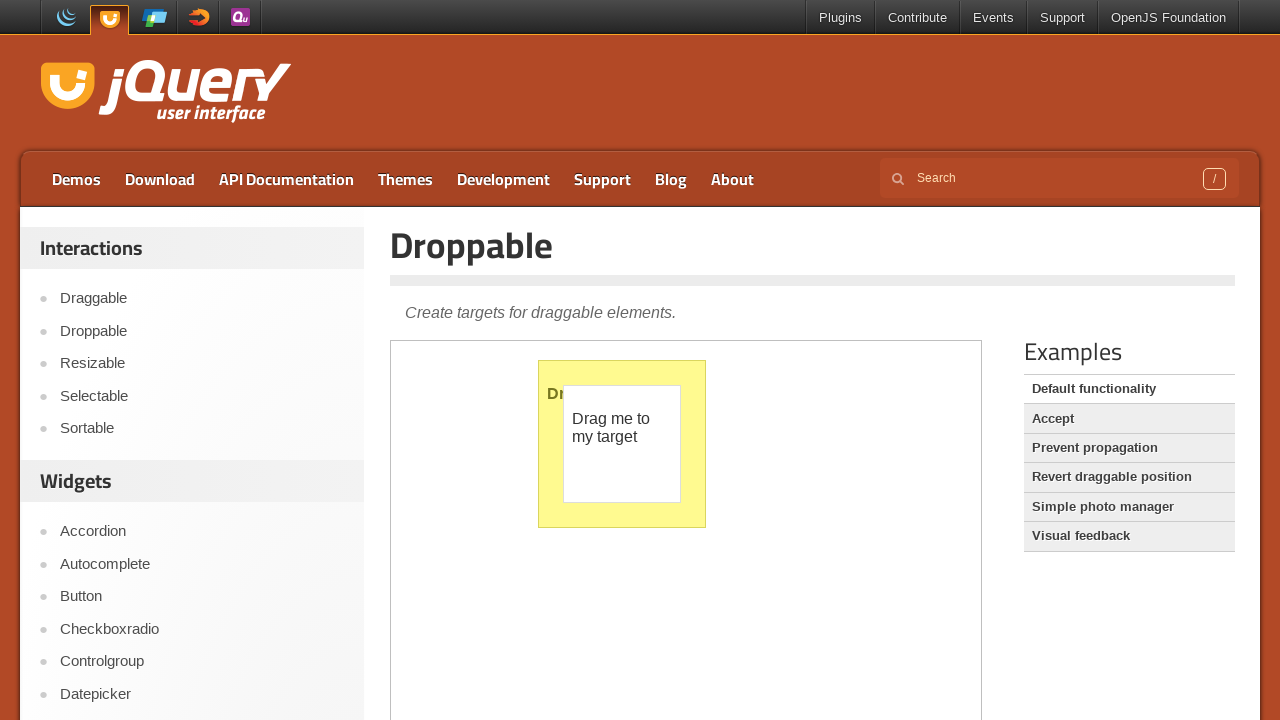

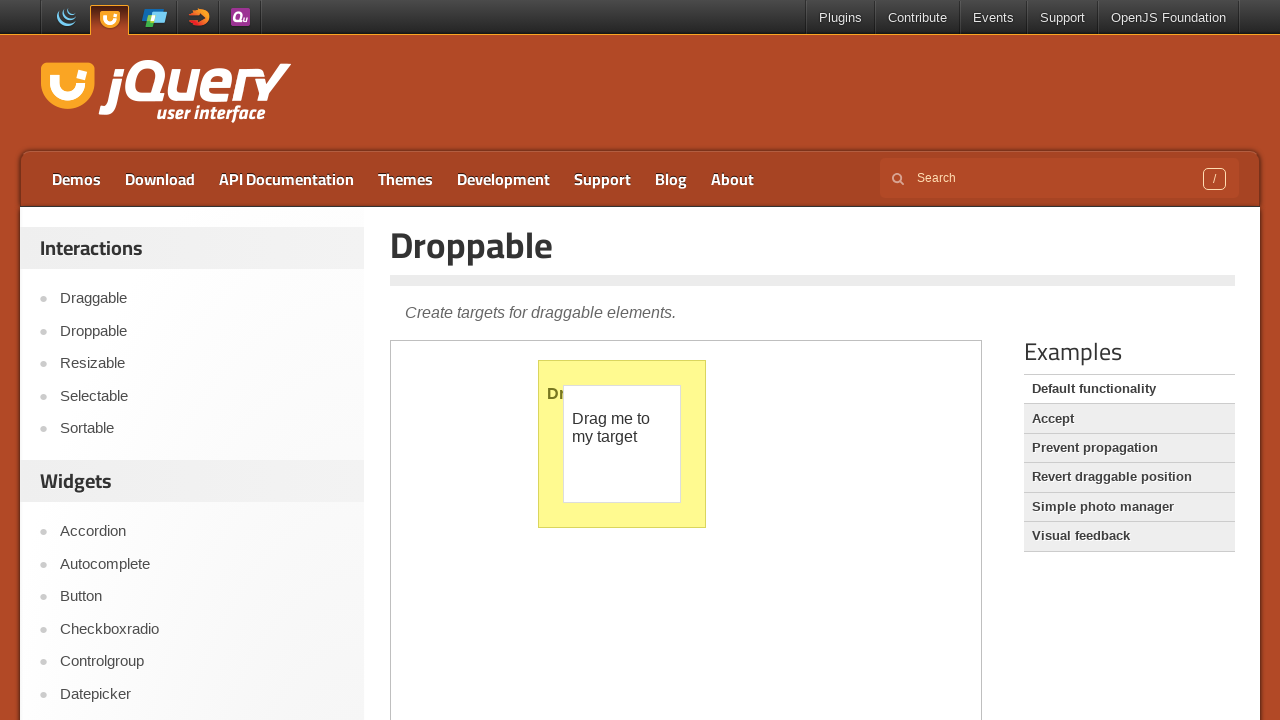